Tests the jQuery UI droppable feature by navigating to the Droppable section and dragging an element onto a drop target

Starting URL: https://jqueryui.com/

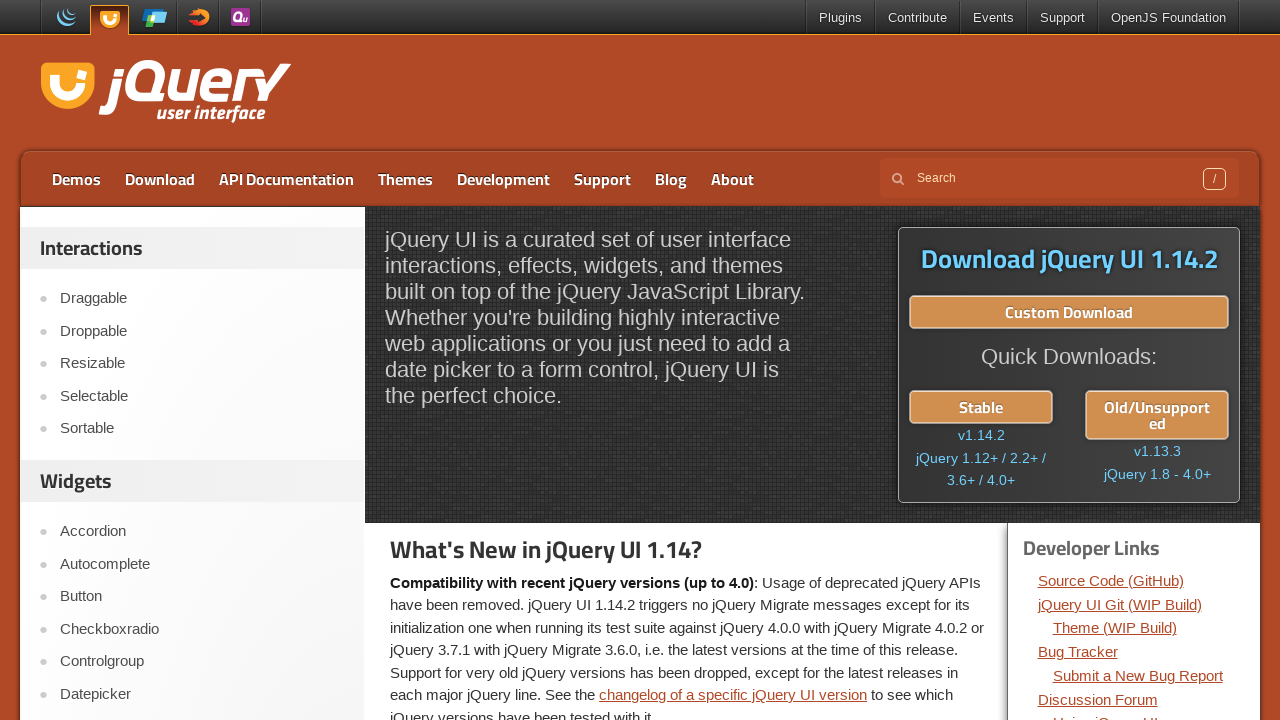

Clicked on Droppable link to navigate to the Droppable section at (202, 331) on a:text('Droppable')
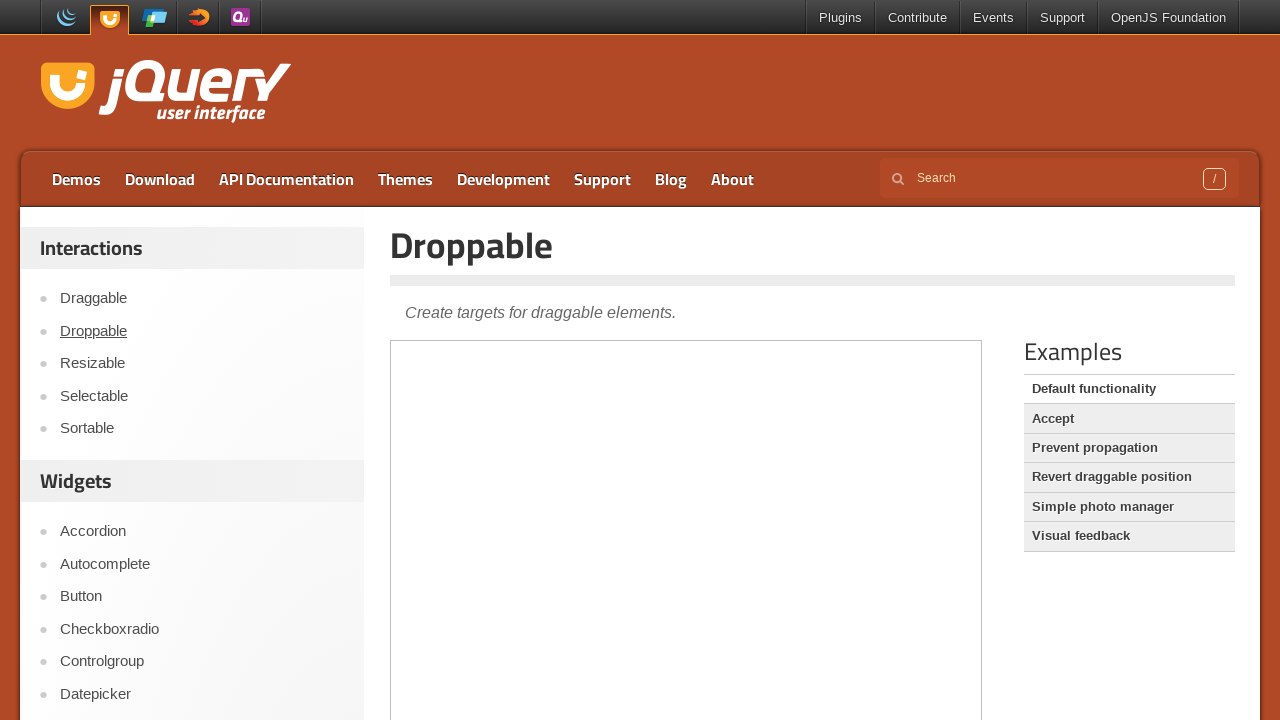

Located the iframe containing the droppable demo
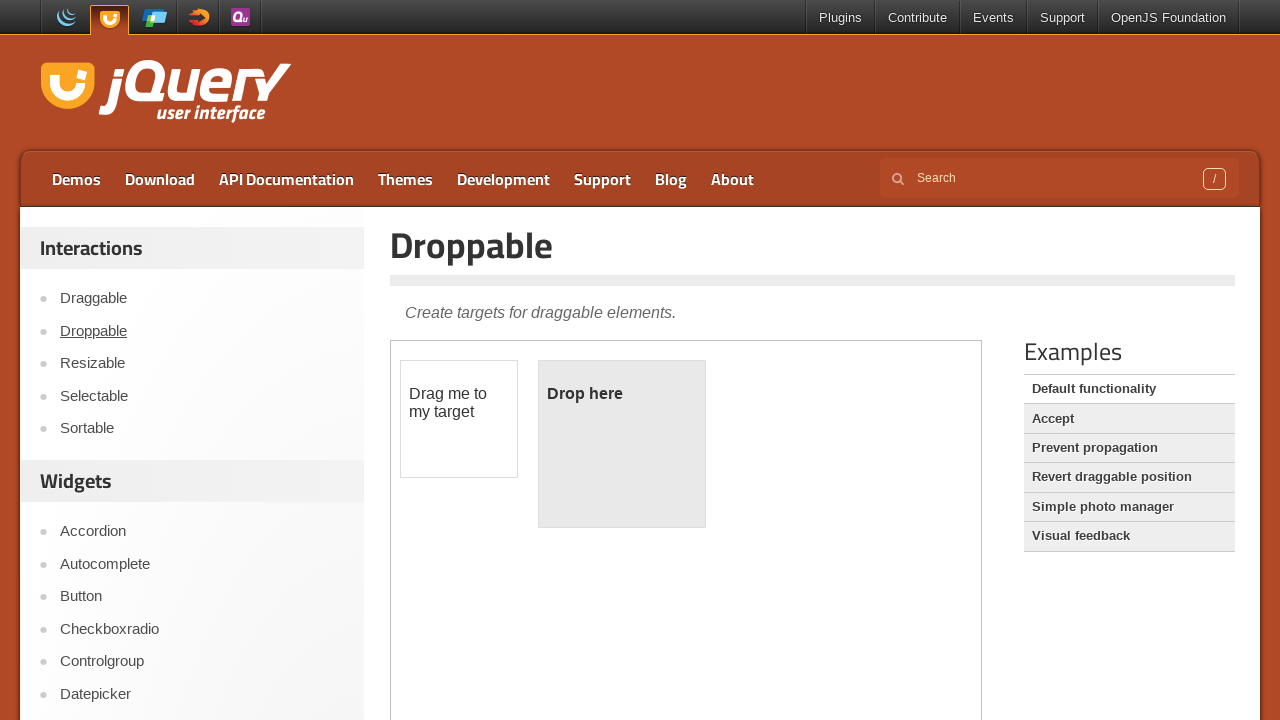

Dragged the draggable element onto the droppable target at (622, 444)
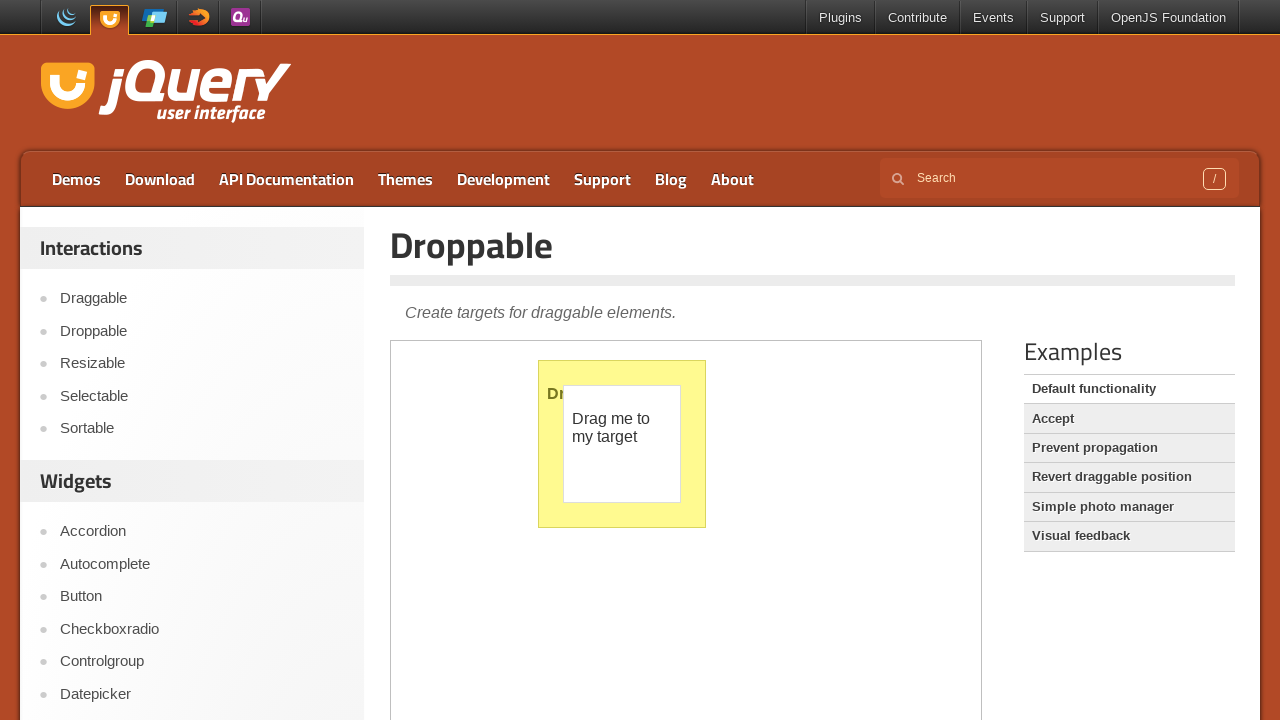

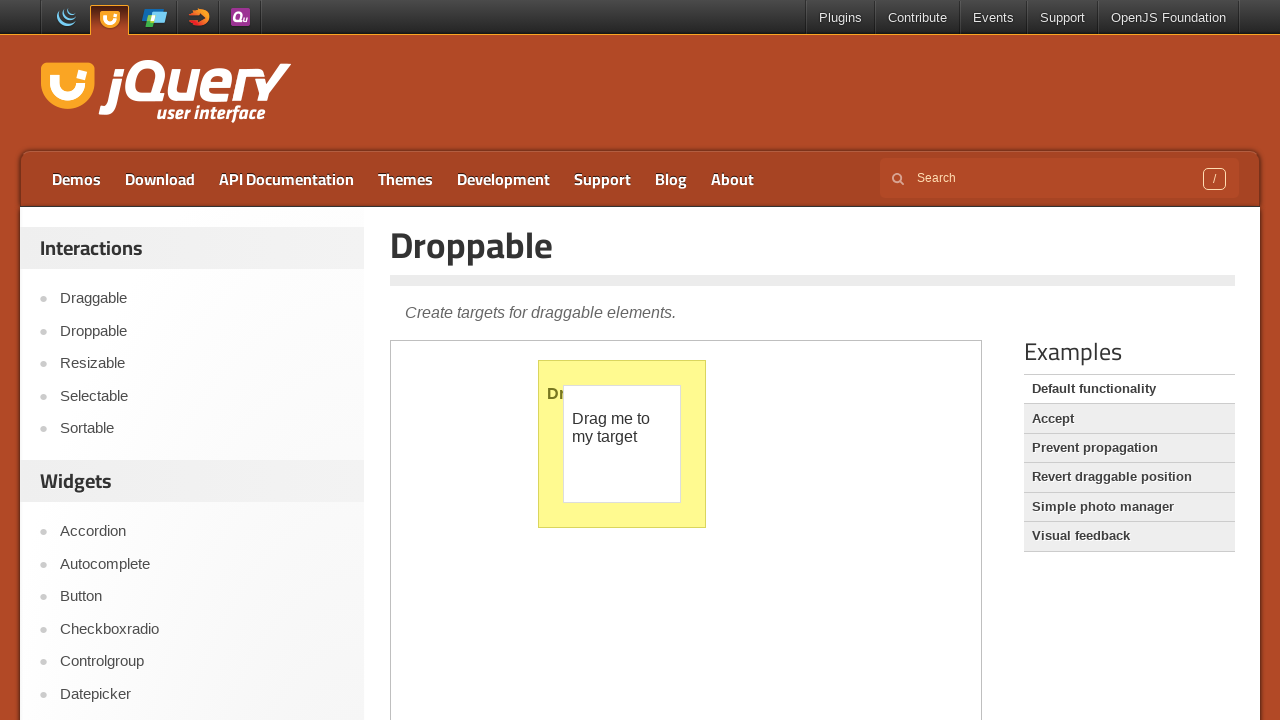